Tests dropdown selection functionality by selecting options by visible text and by value, then verifying the selected values are correct.

Starting URL: http://the-internet.herokuapp.com/dropdown

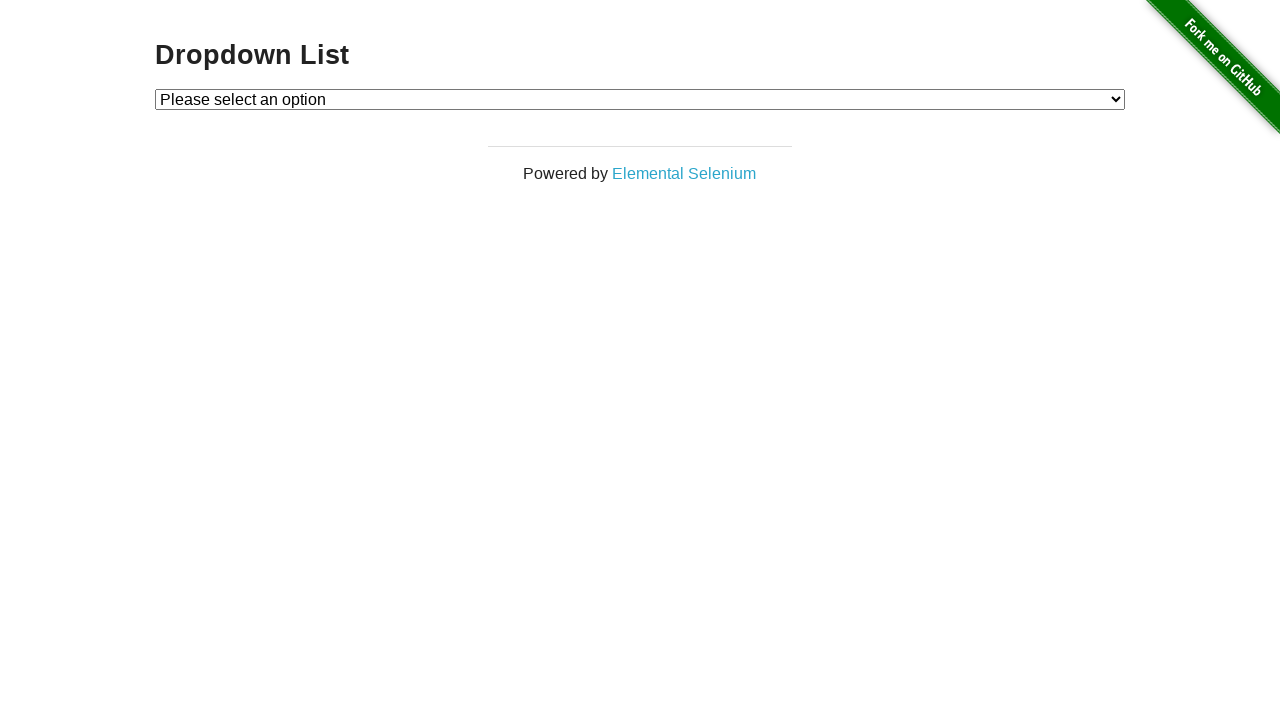

Selected 'Option 2' from dropdown by visible text on #dropdown
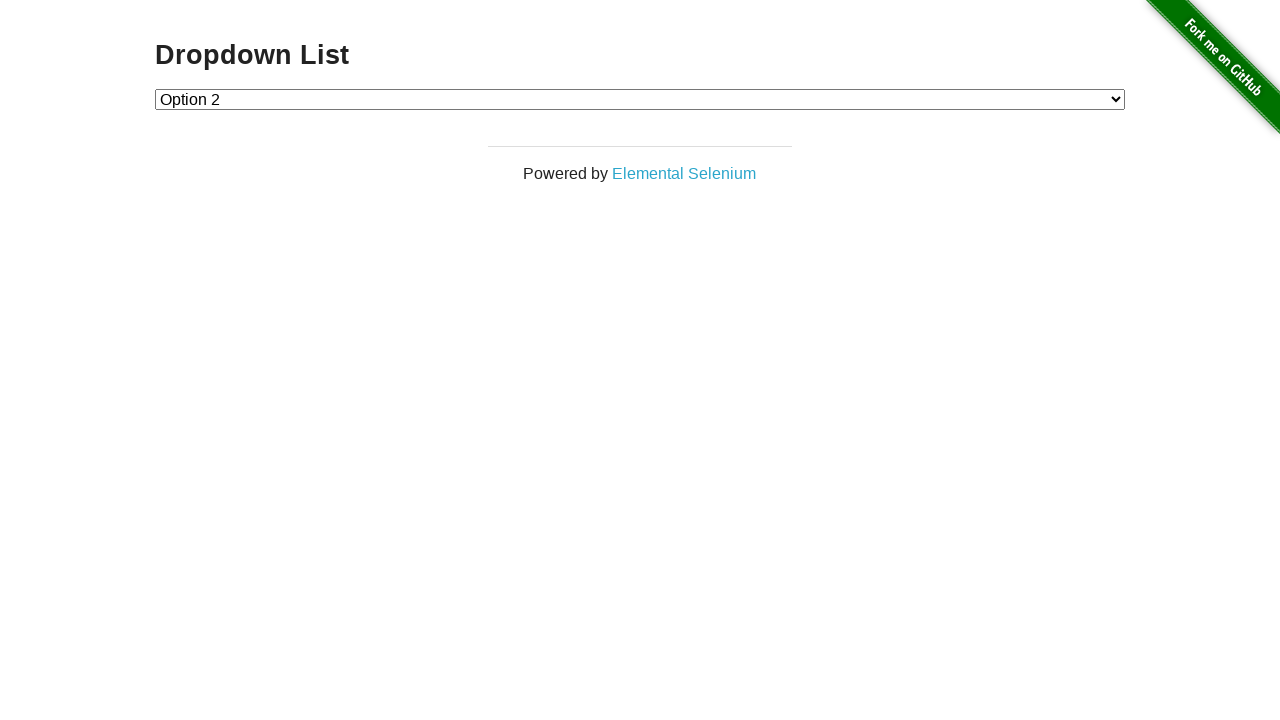

Retrieved selected value from dropdown
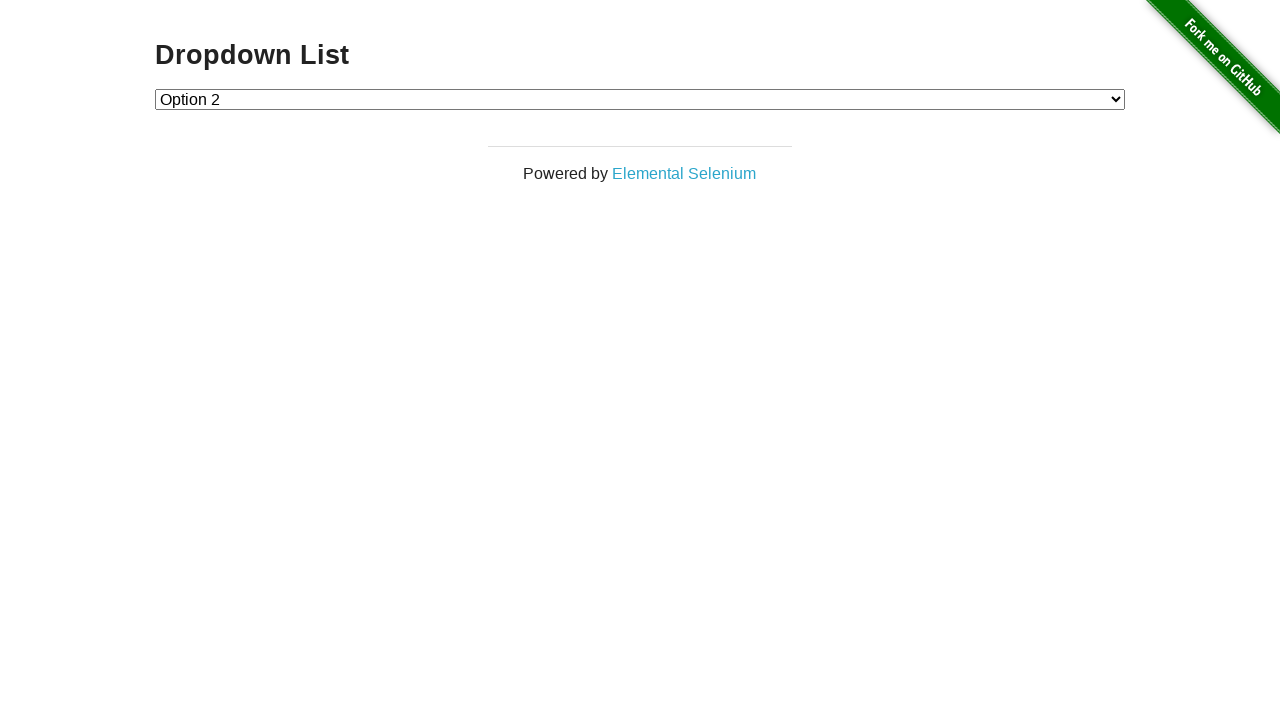

Verified selected value is '2'
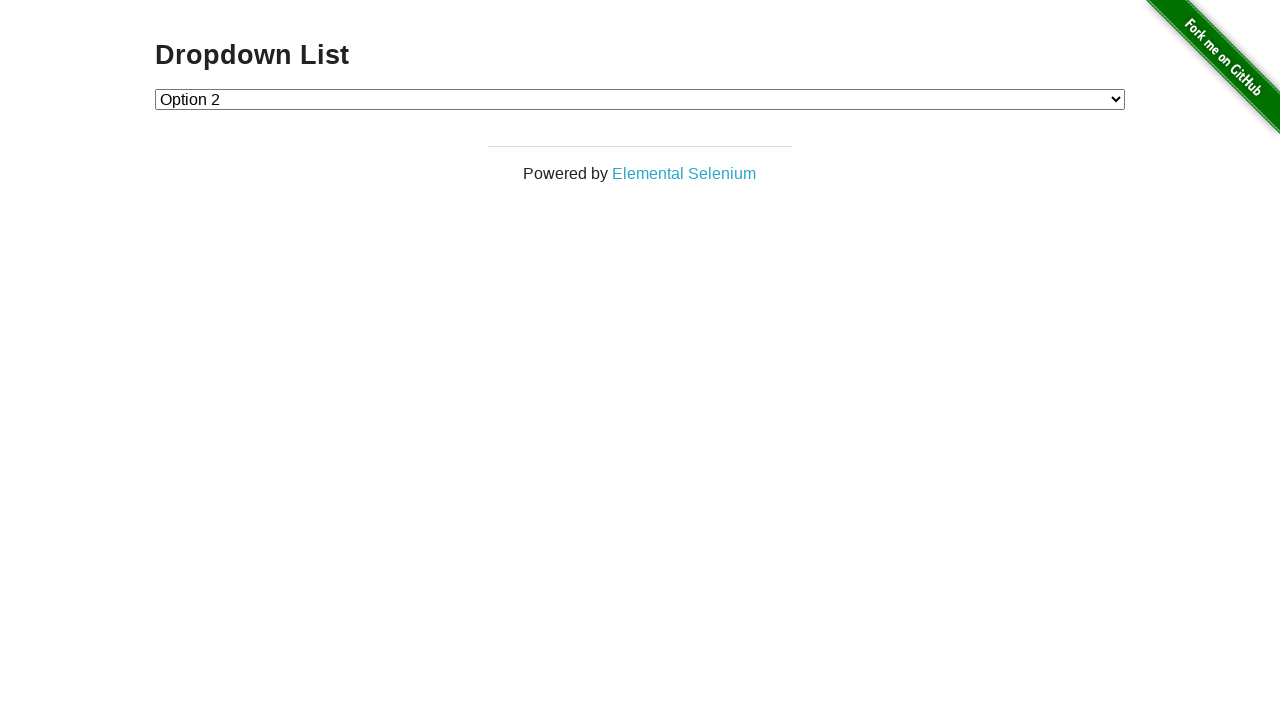

Selected option by value '1' from dropdown on #dropdown
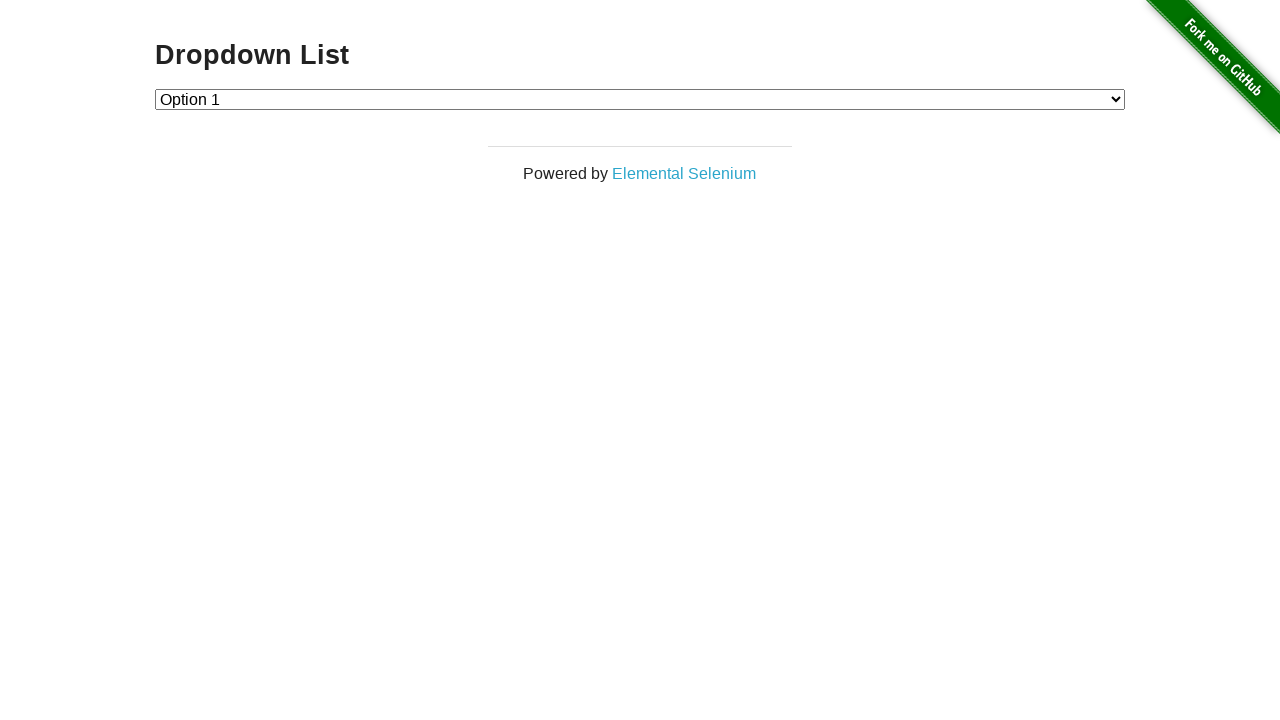

Retrieved text content of selected option
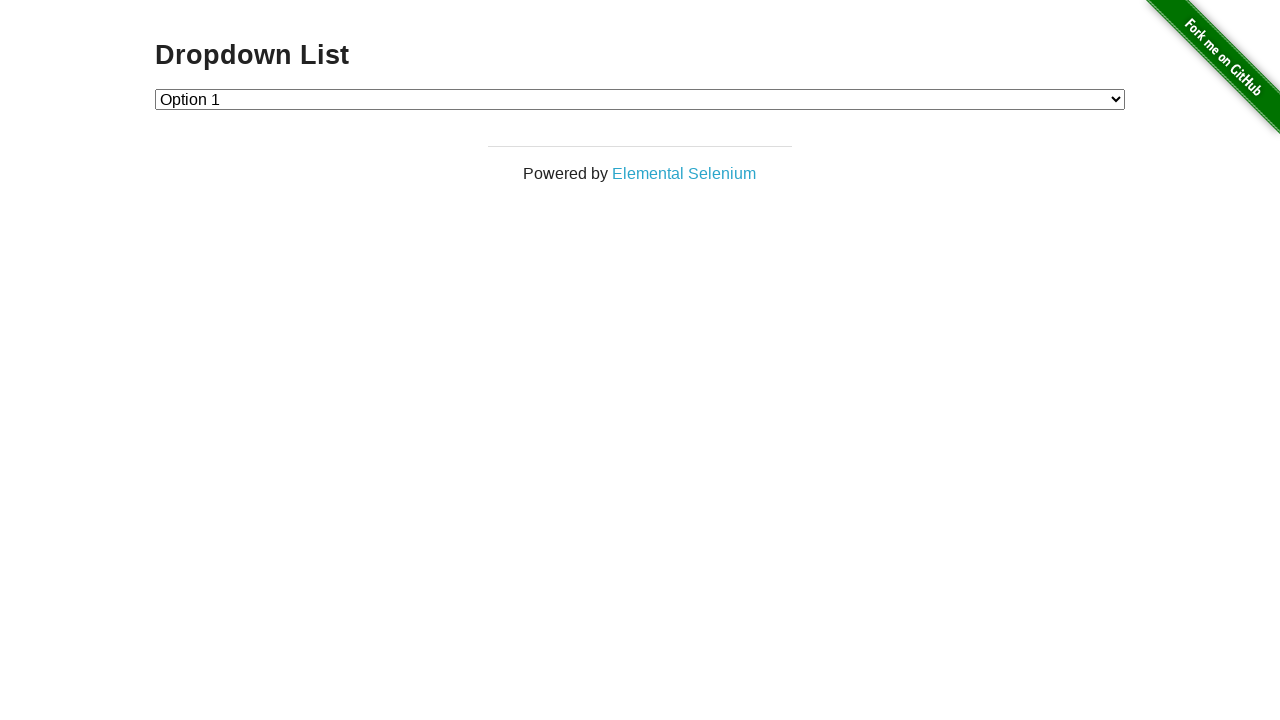

Verified selected option text is 'Option 1'
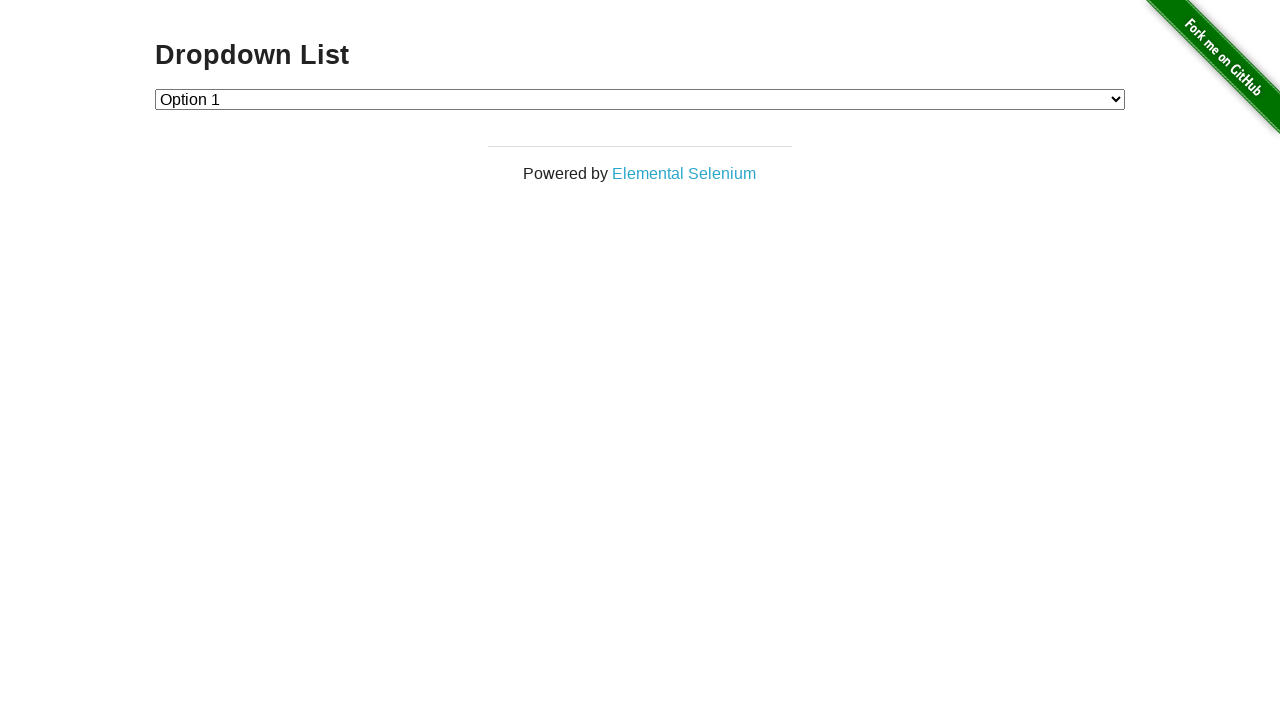

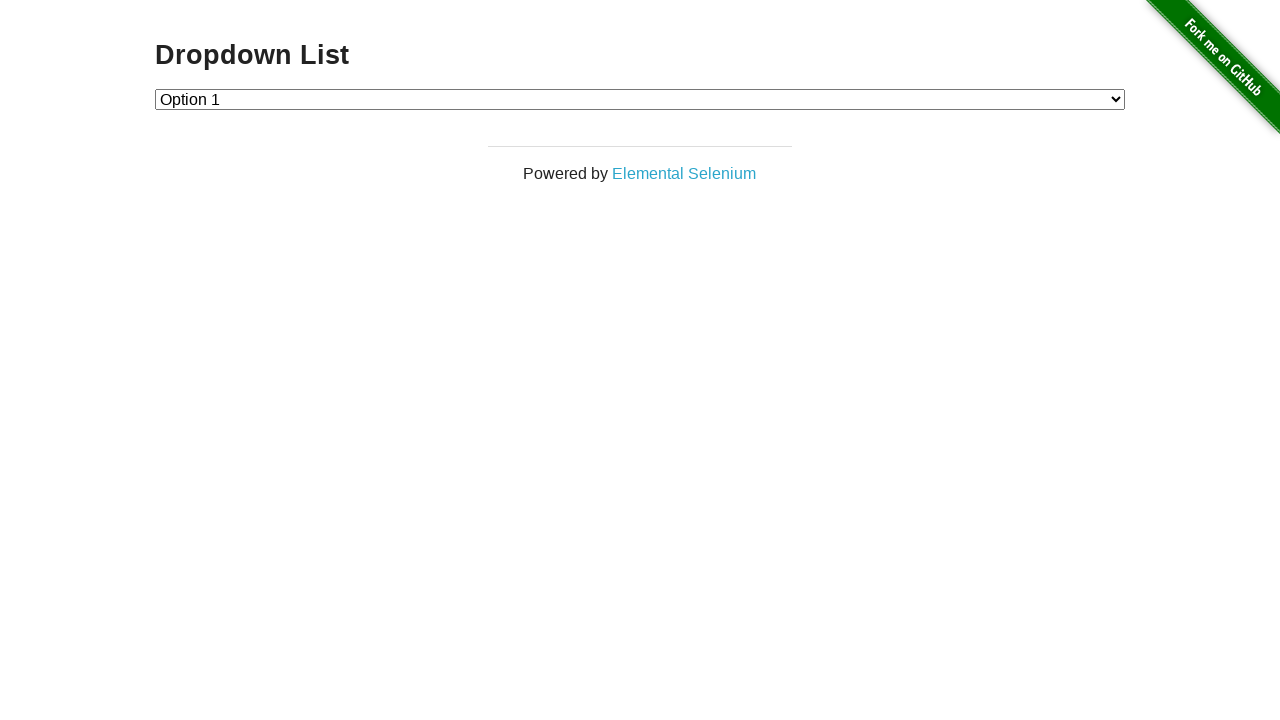